Tests Add/Remove Elements functionality by clicking Add Element button 10 times to create delete buttons, then clicking all delete buttons to remove them

Starting URL: http://the-internet.herokuapp.com

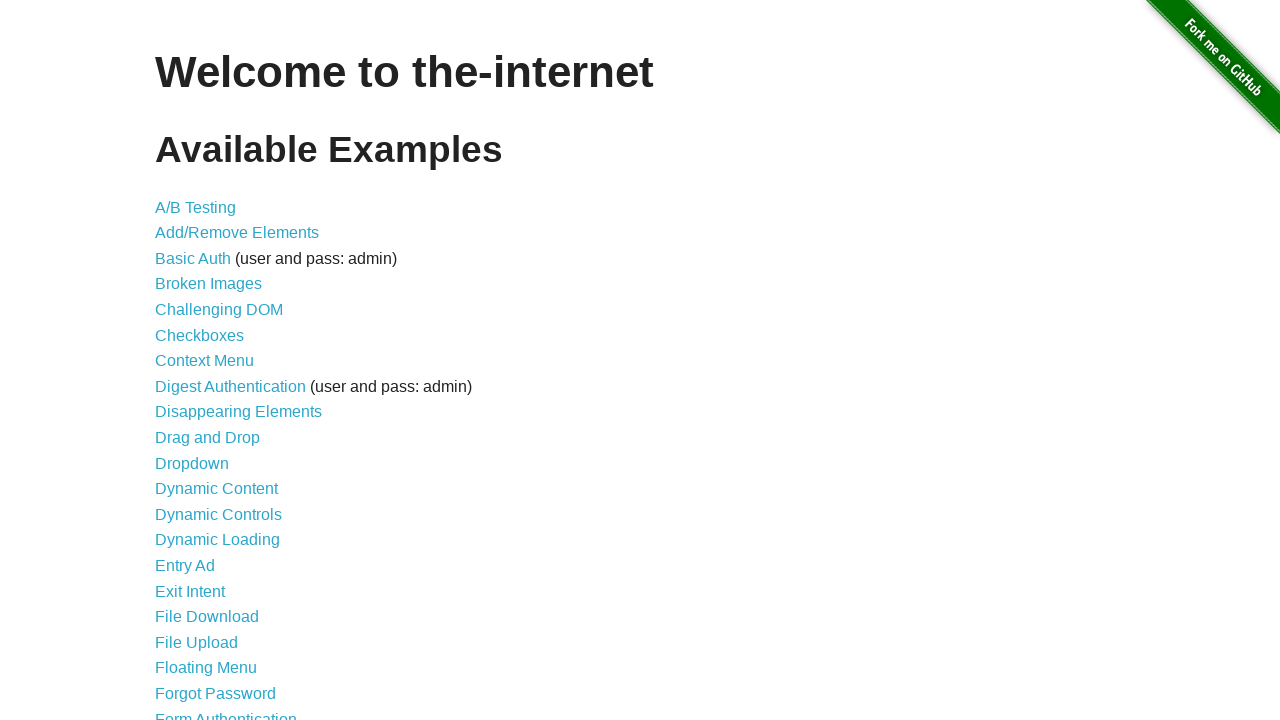

Clicked on Add/Remove Elements link at (237, 233) on text=Add/Remove Elements
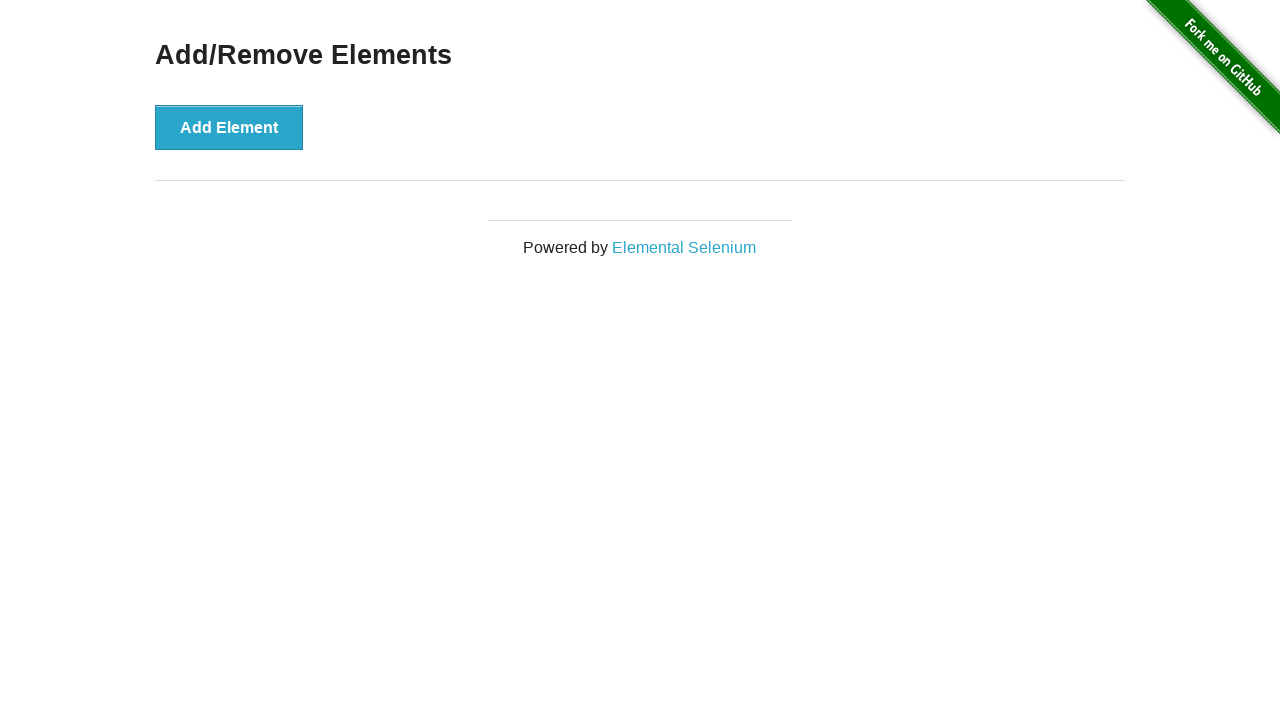

Add Element button loaded and visible
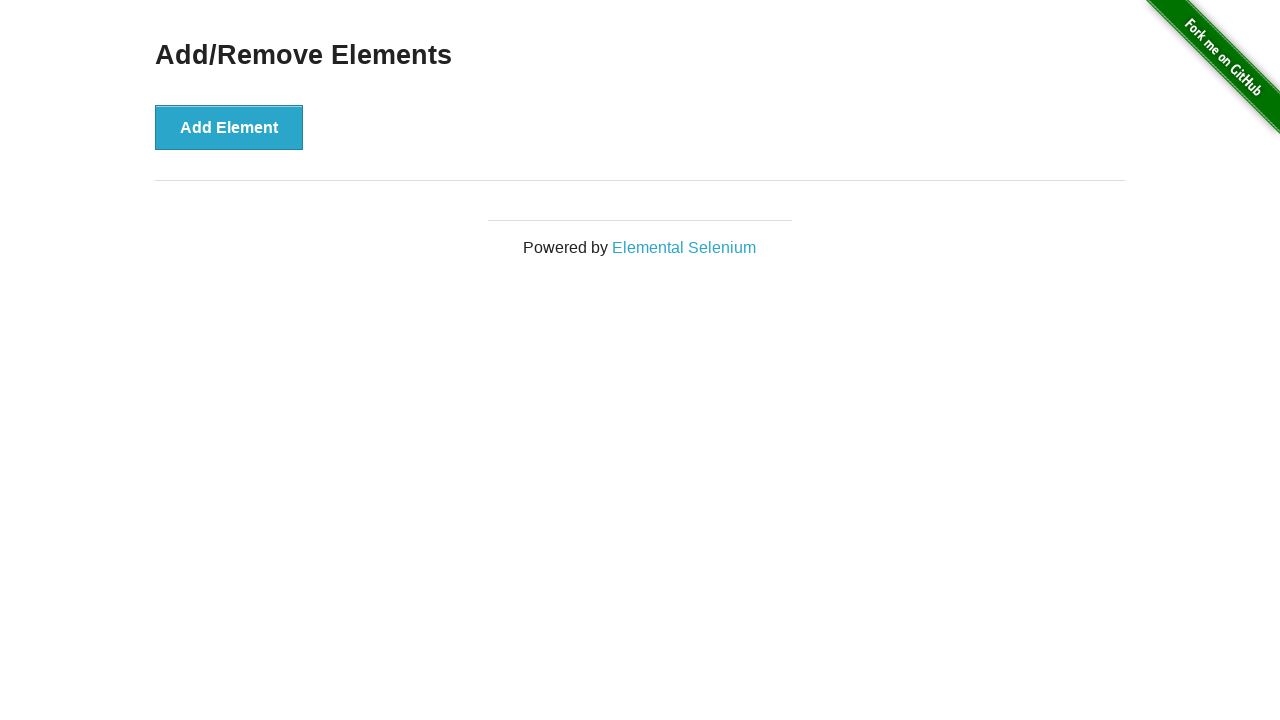

Clicked Add Element button (iteration 1/10) at (229, 127) on button:has-text('Add Element')
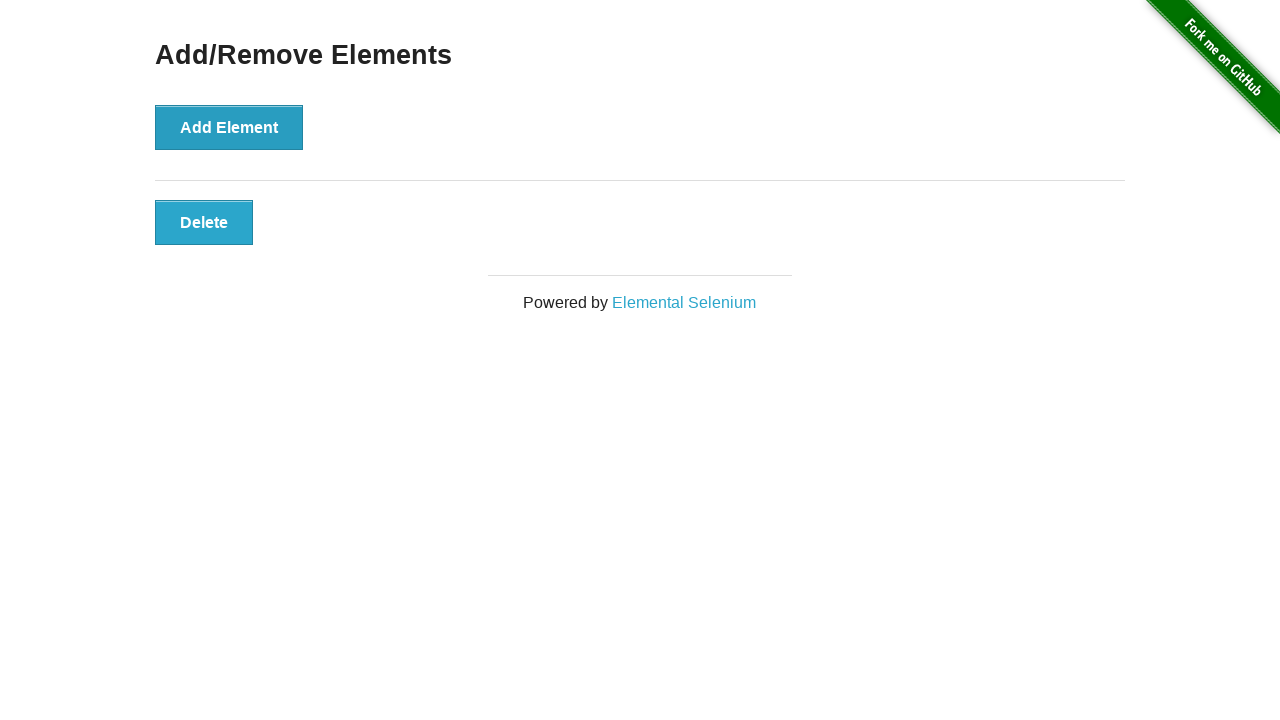

Clicked Add Element button (iteration 2/10) at (229, 127) on button:has-text('Add Element')
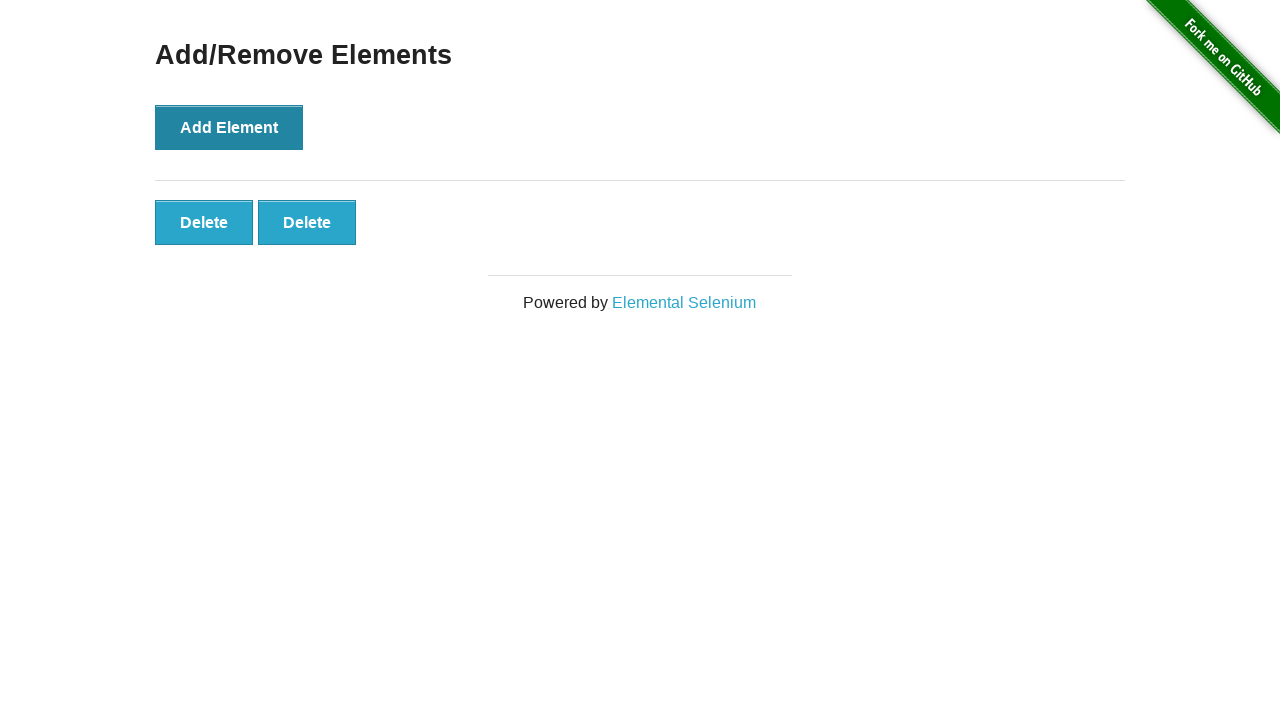

Clicked Add Element button (iteration 3/10) at (229, 127) on button:has-text('Add Element')
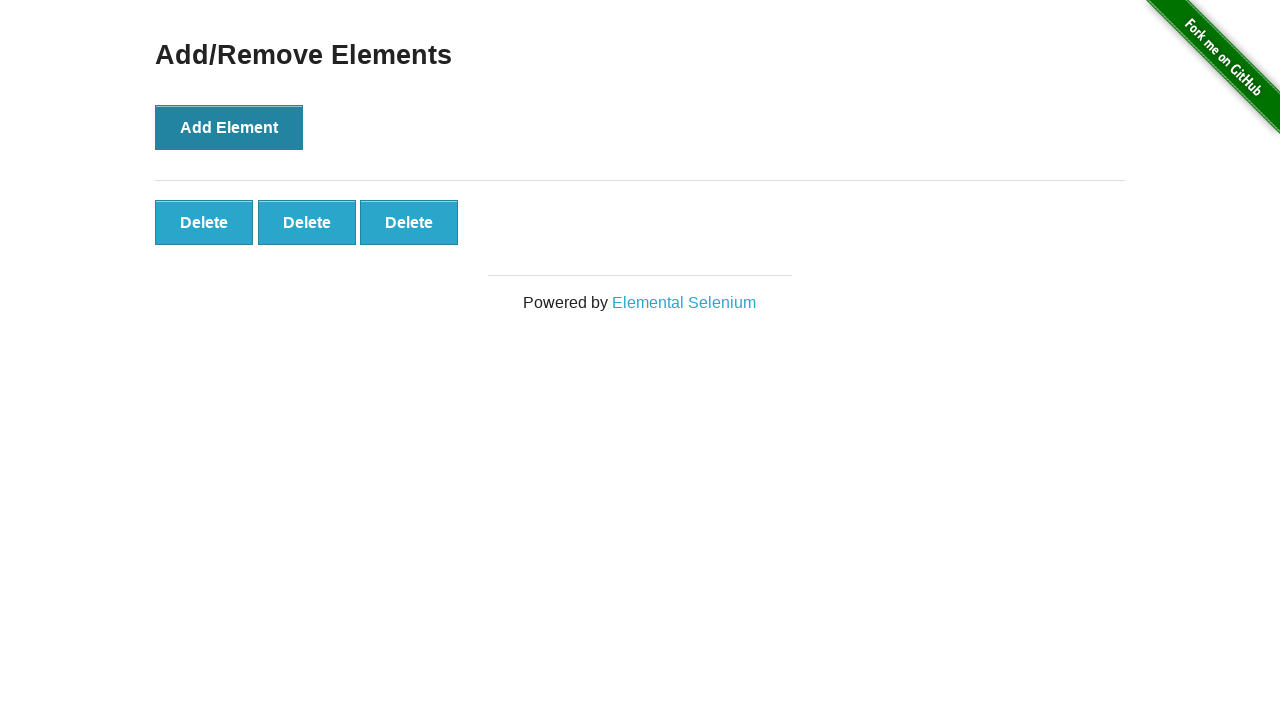

Clicked Add Element button (iteration 4/10) at (229, 127) on button:has-text('Add Element')
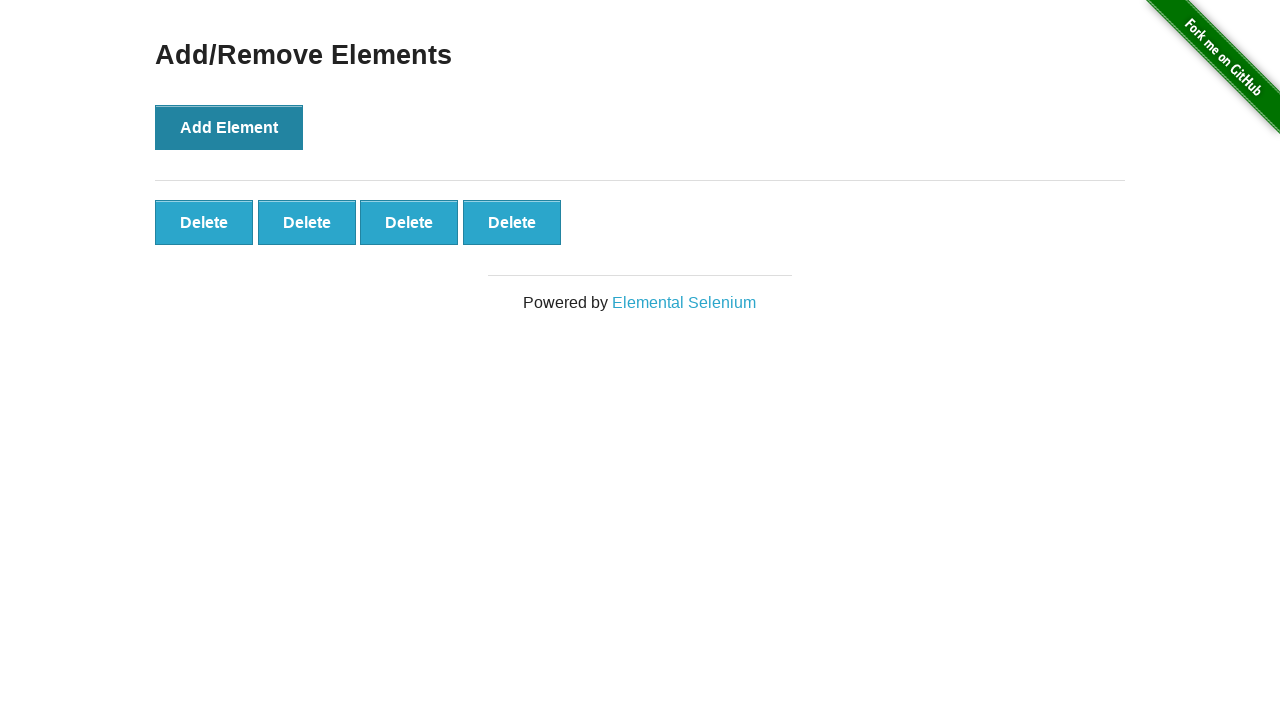

Clicked Add Element button (iteration 5/10) at (229, 127) on button:has-text('Add Element')
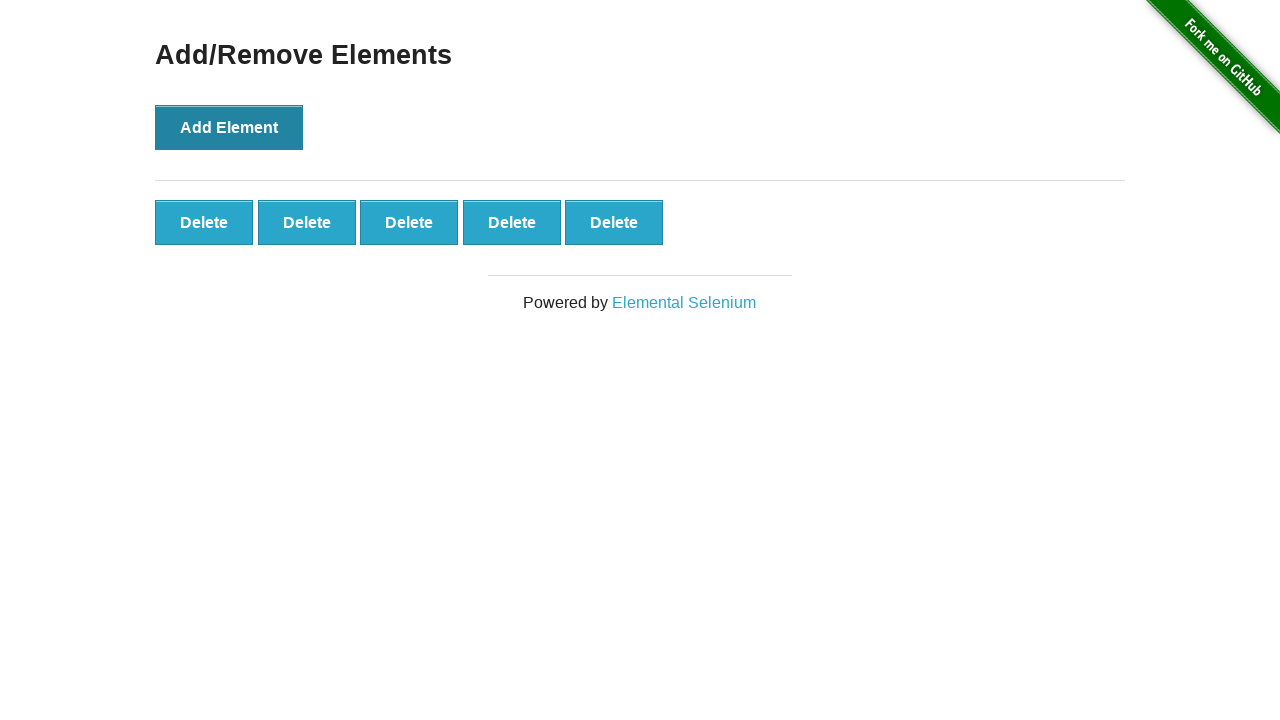

Clicked Add Element button (iteration 6/10) at (229, 127) on button:has-text('Add Element')
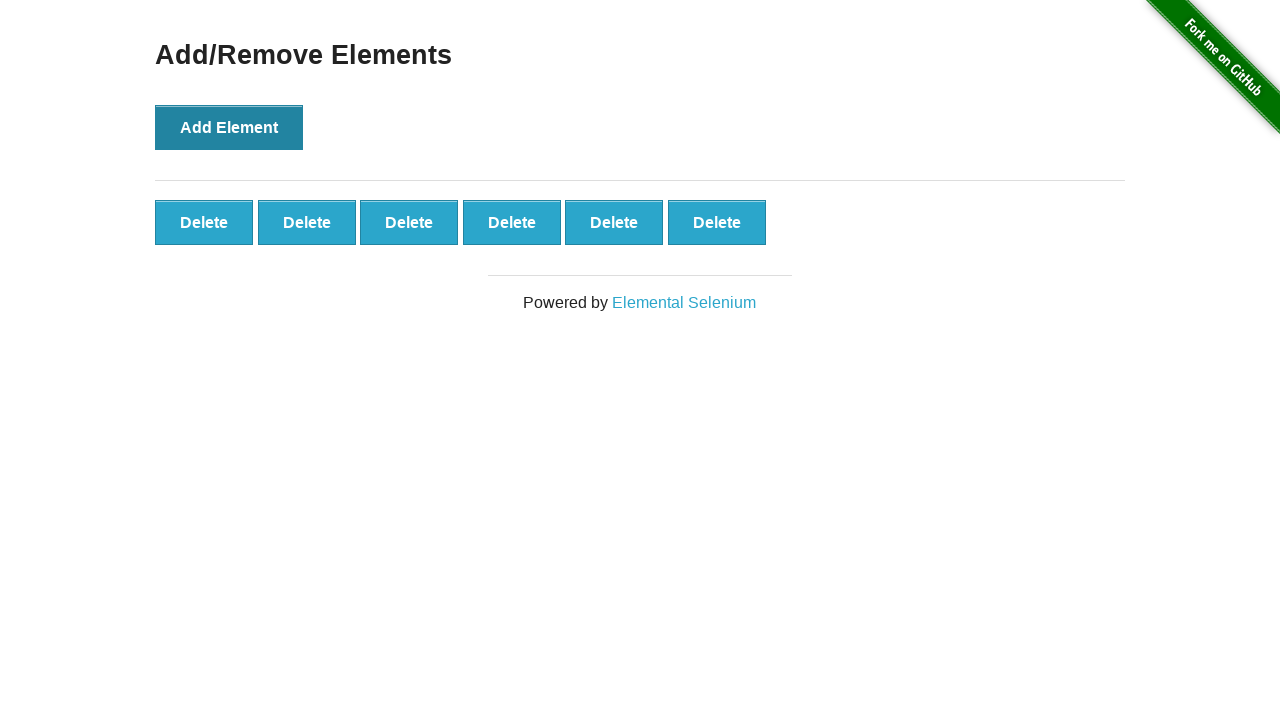

Clicked Add Element button (iteration 7/10) at (229, 127) on button:has-text('Add Element')
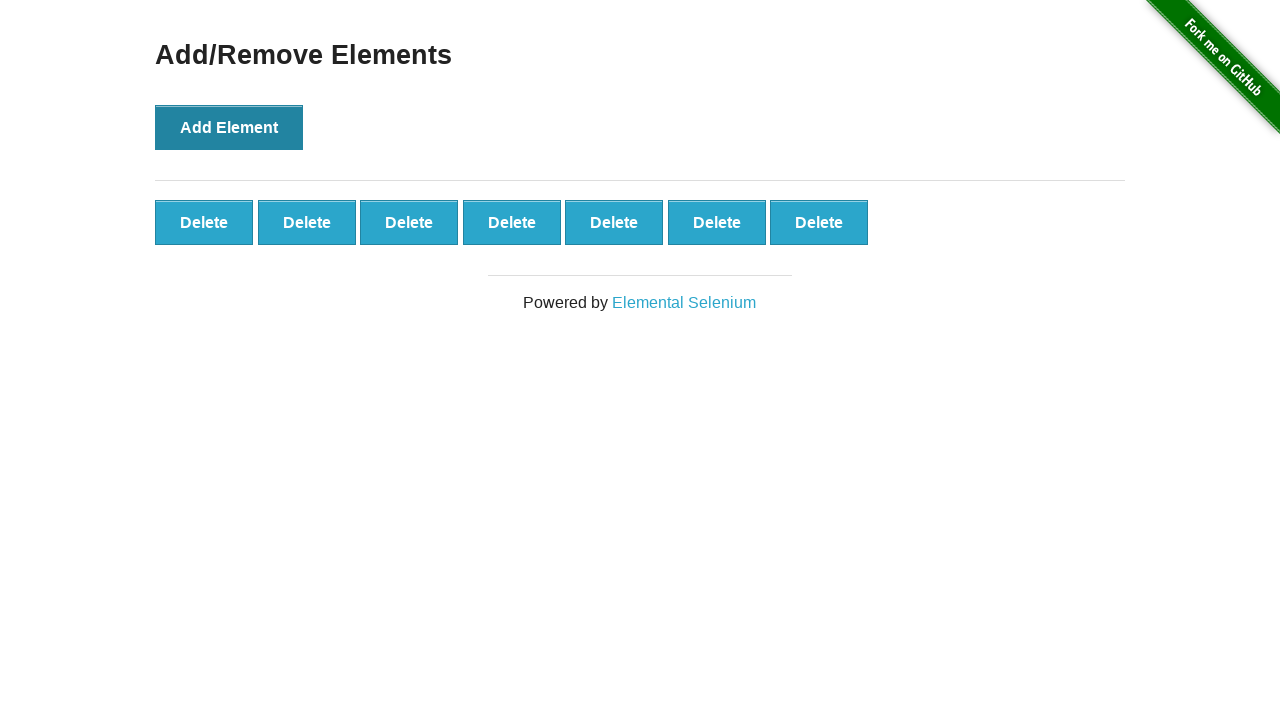

Clicked Add Element button (iteration 8/10) at (229, 127) on button:has-text('Add Element')
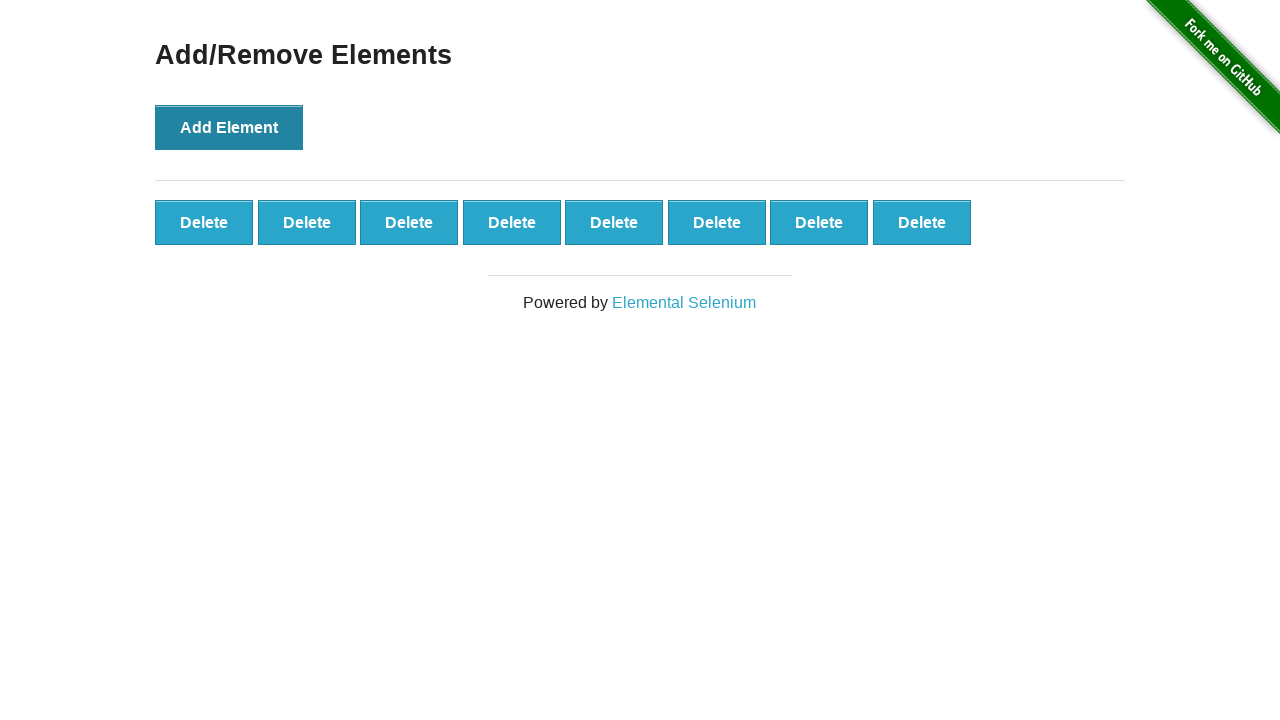

Clicked Add Element button (iteration 9/10) at (229, 127) on button:has-text('Add Element')
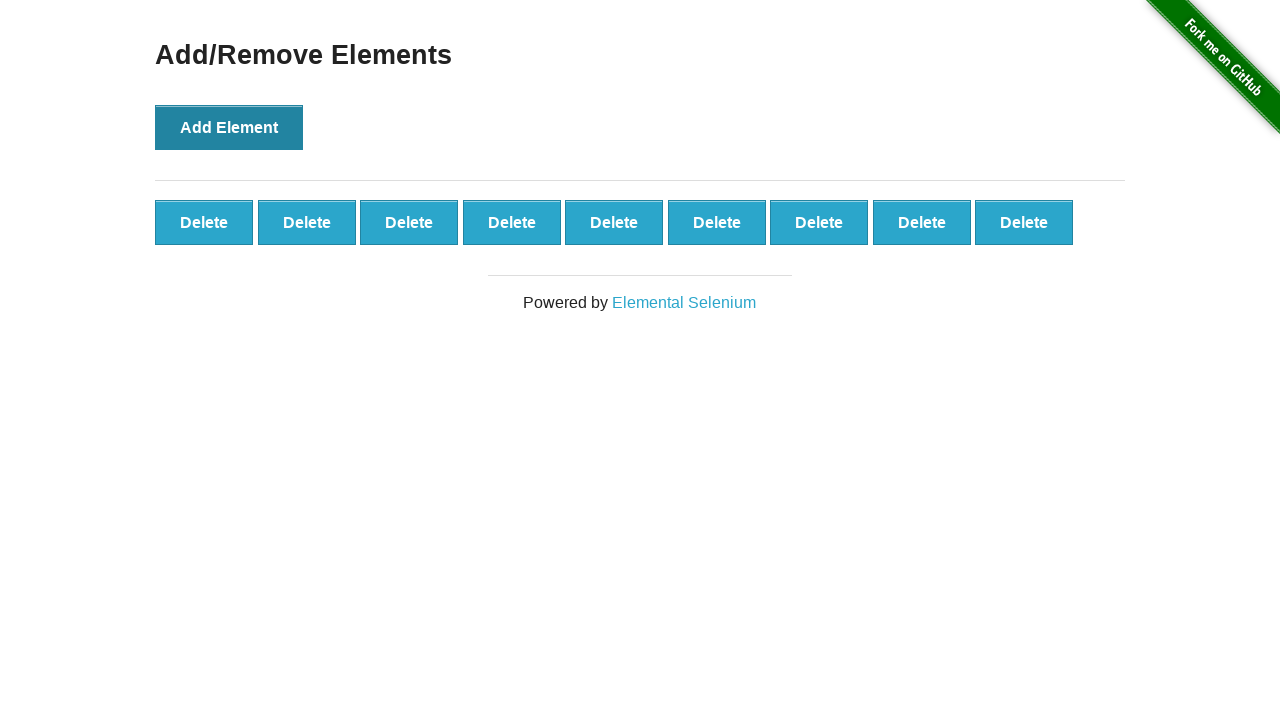

Clicked Add Element button (iteration 10/10) at (229, 127) on button:has-text('Add Element')
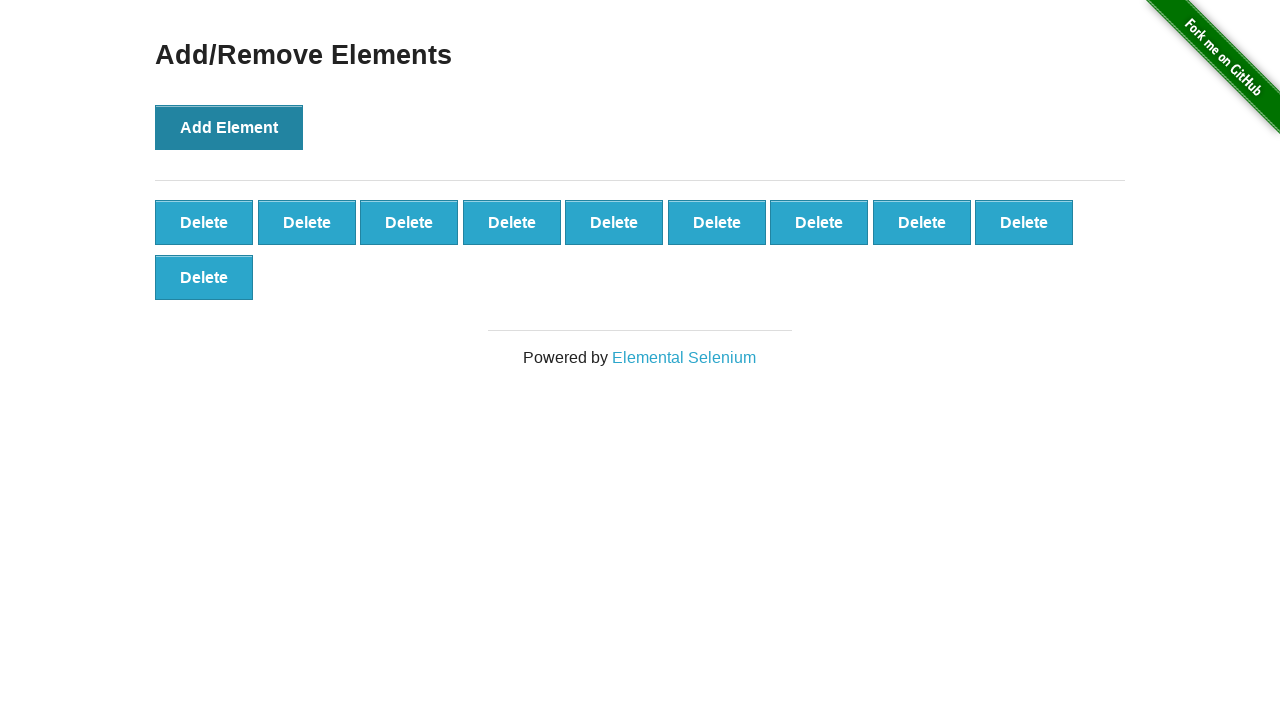

All 10 delete buttons loaded
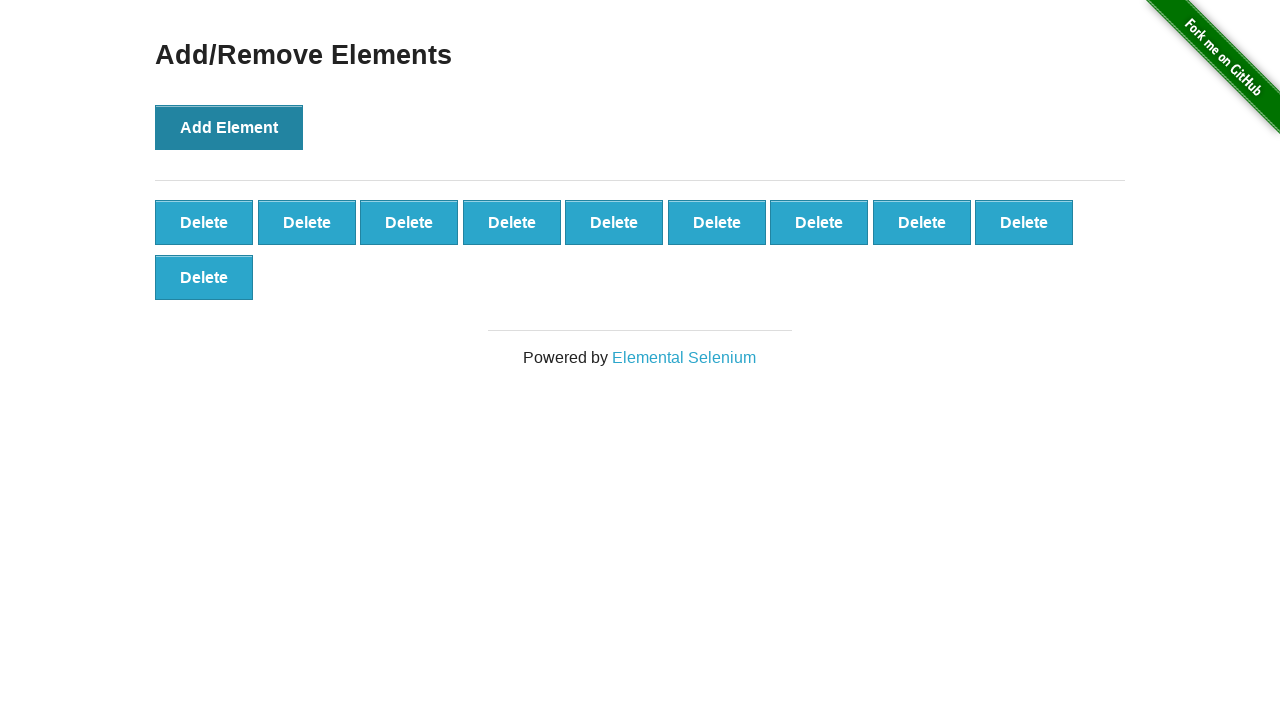

Verified that 10 delete buttons were created
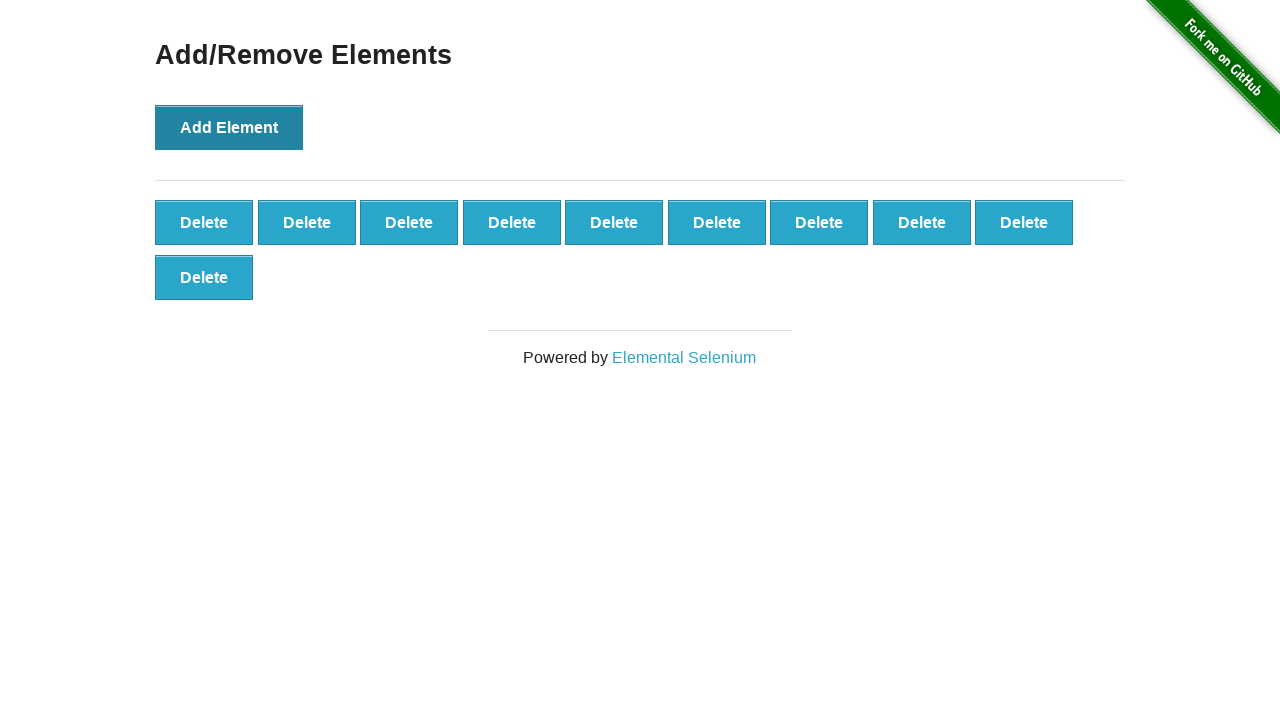

Clicked delete button (iteration 1/10) at (204, 222) on .added-manually >> nth=0
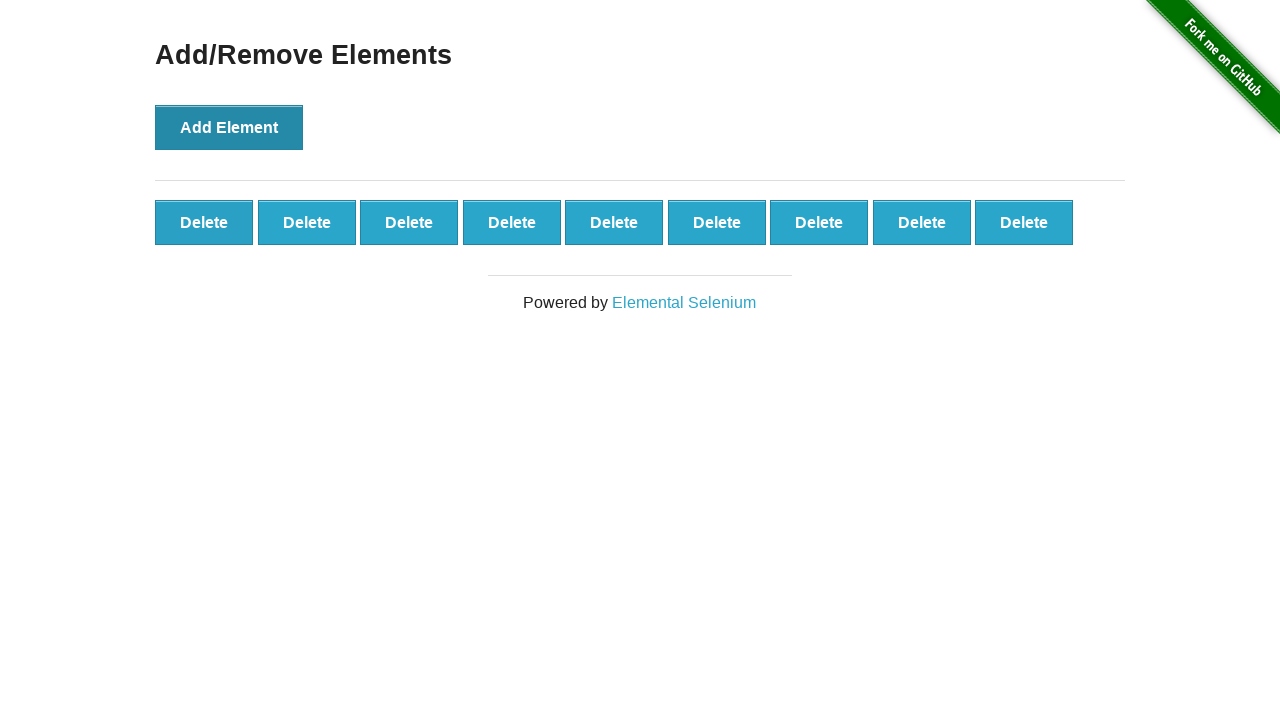

Clicked delete button (iteration 2/10) at (204, 222) on .added-manually >> nth=0
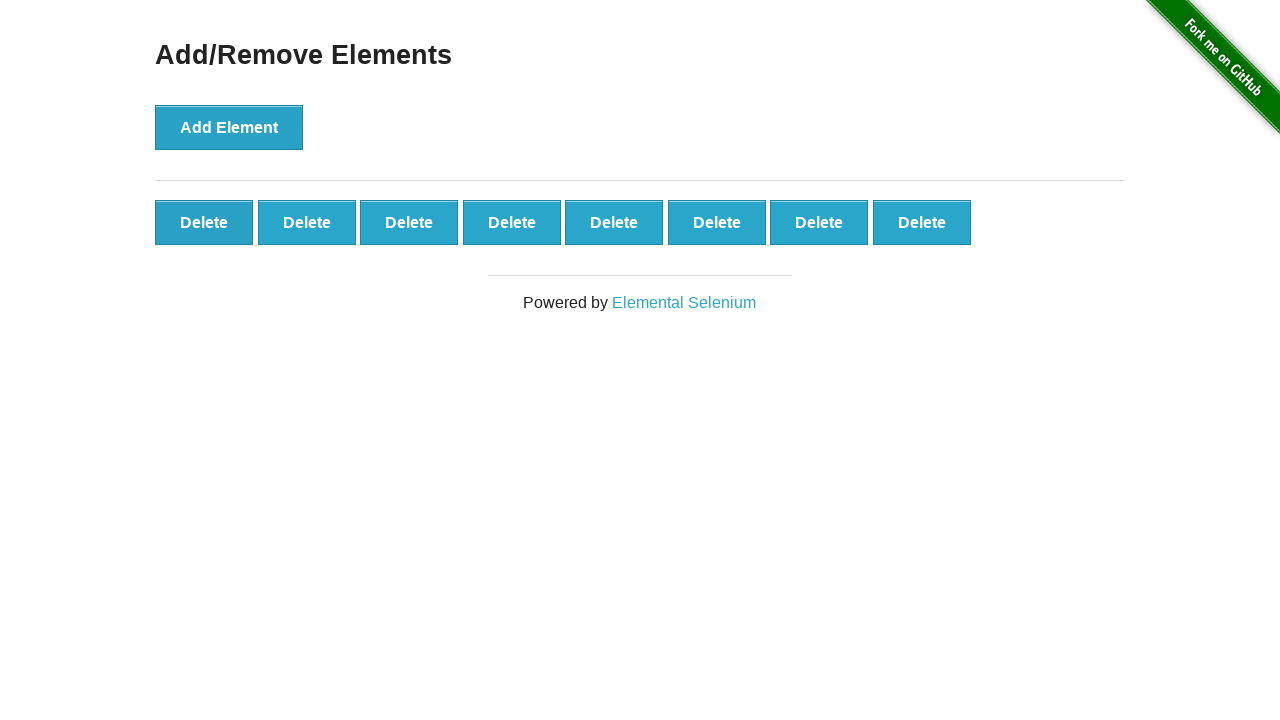

Clicked delete button (iteration 3/10) at (204, 222) on .added-manually >> nth=0
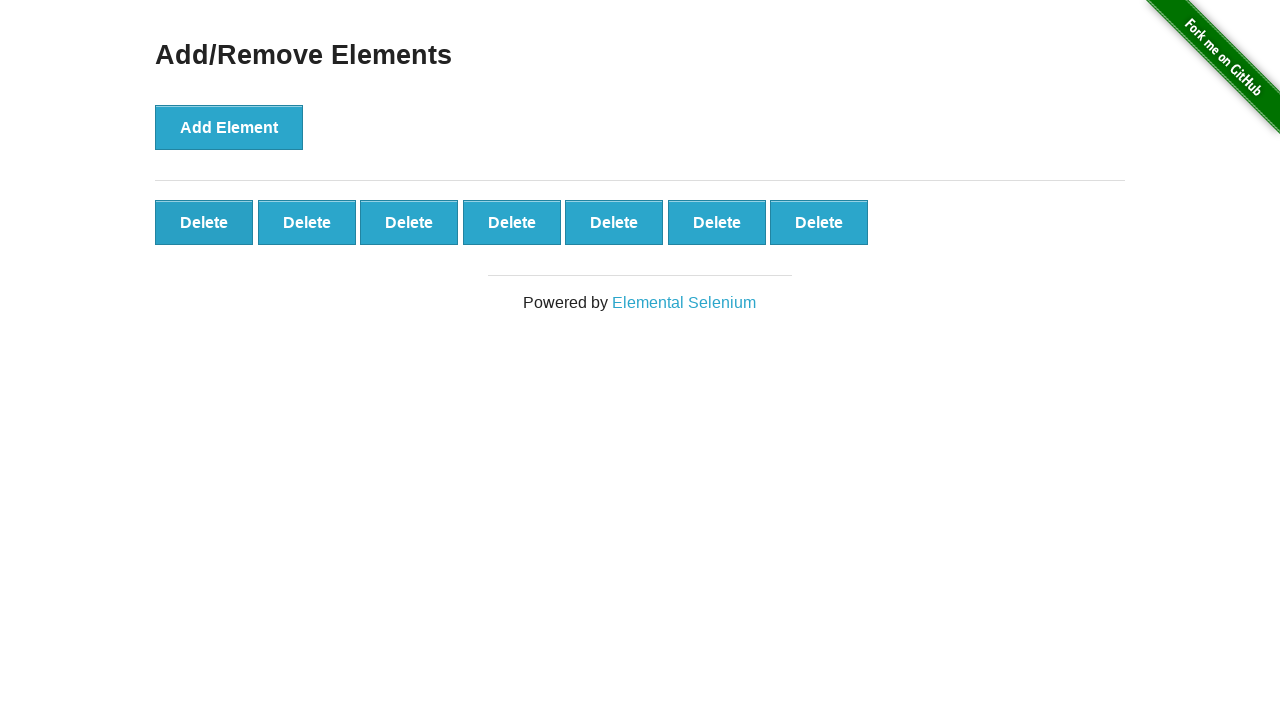

Clicked delete button (iteration 4/10) at (204, 222) on .added-manually >> nth=0
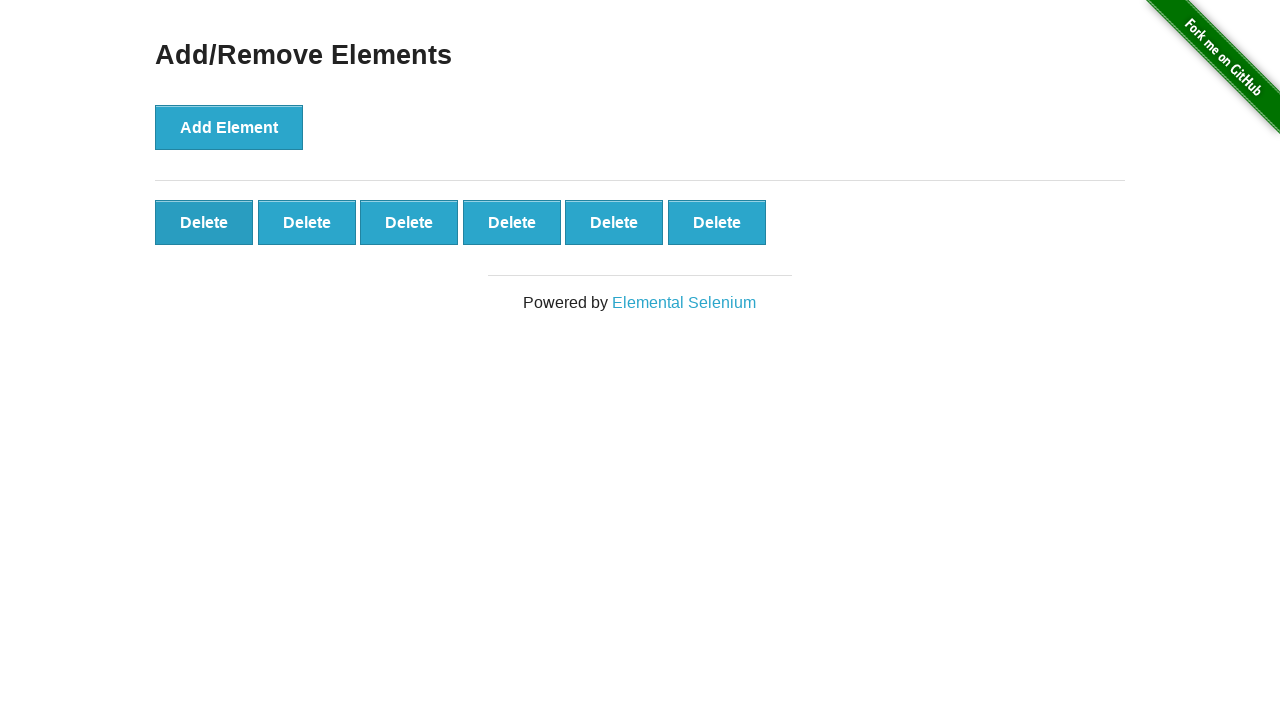

Clicked delete button (iteration 5/10) at (204, 222) on .added-manually >> nth=0
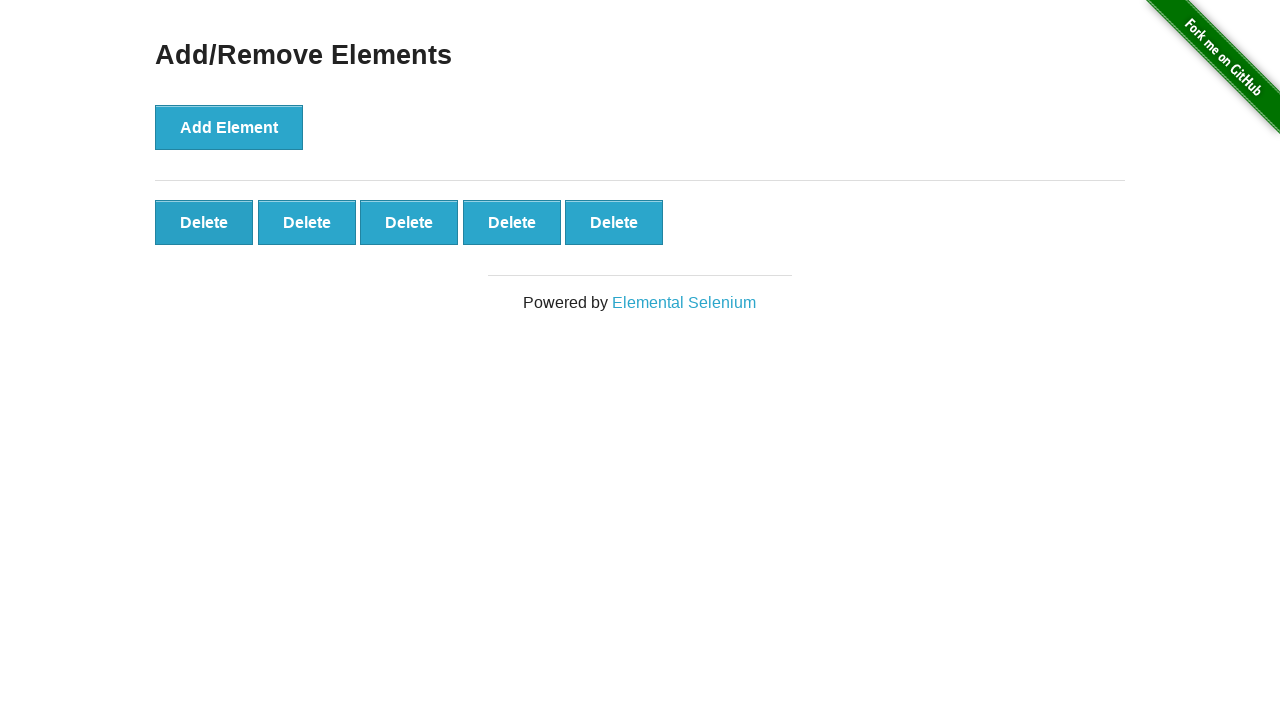

Clicked delete button (iteration 6/10) at (204, 222) on .added-manually >> nth=0
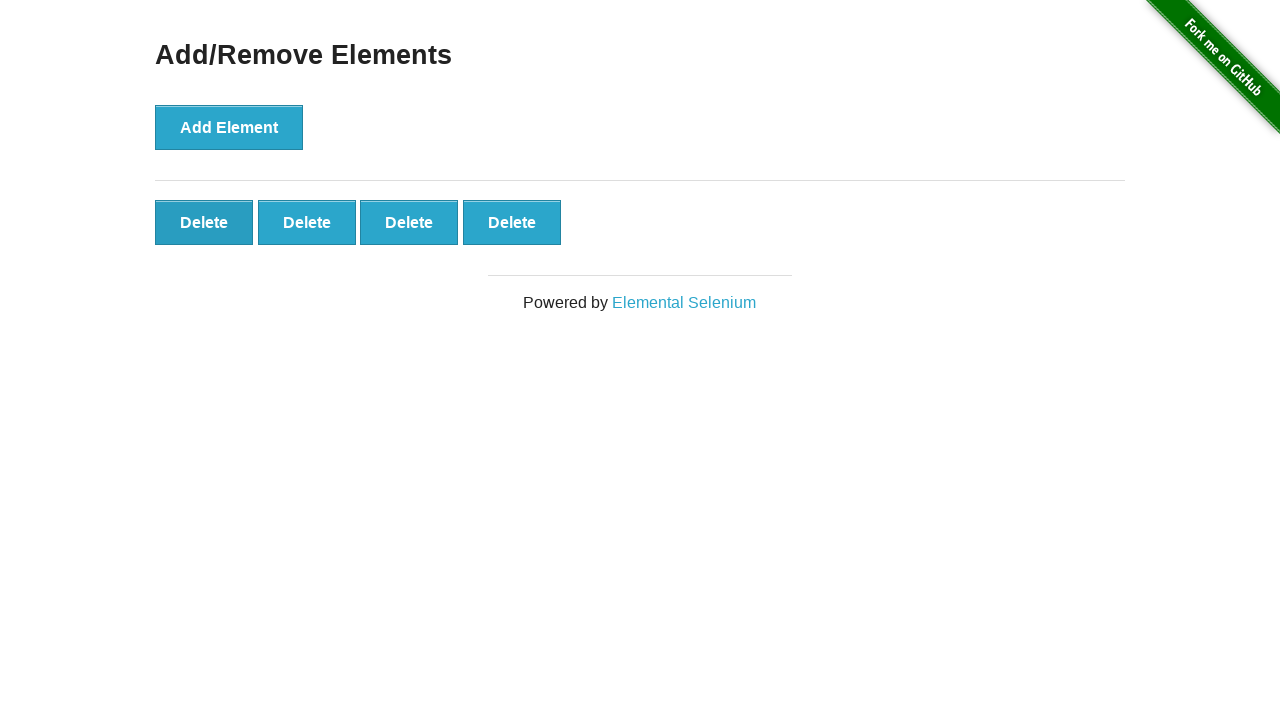

Clicked delete button (iteration 7/10) at (204, 222) on .added-manually >> nth=0
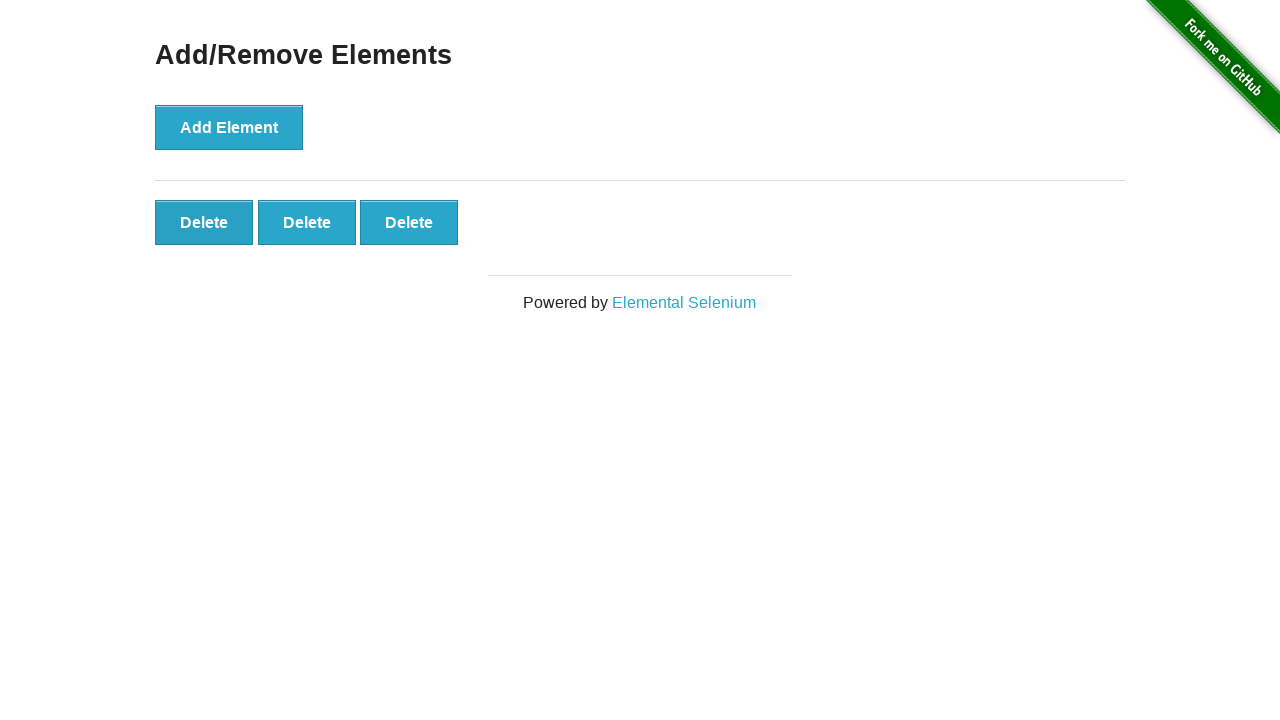

Clicked delete button (iteration 8/10) at (204, 222) on .added-manually >> nth=0
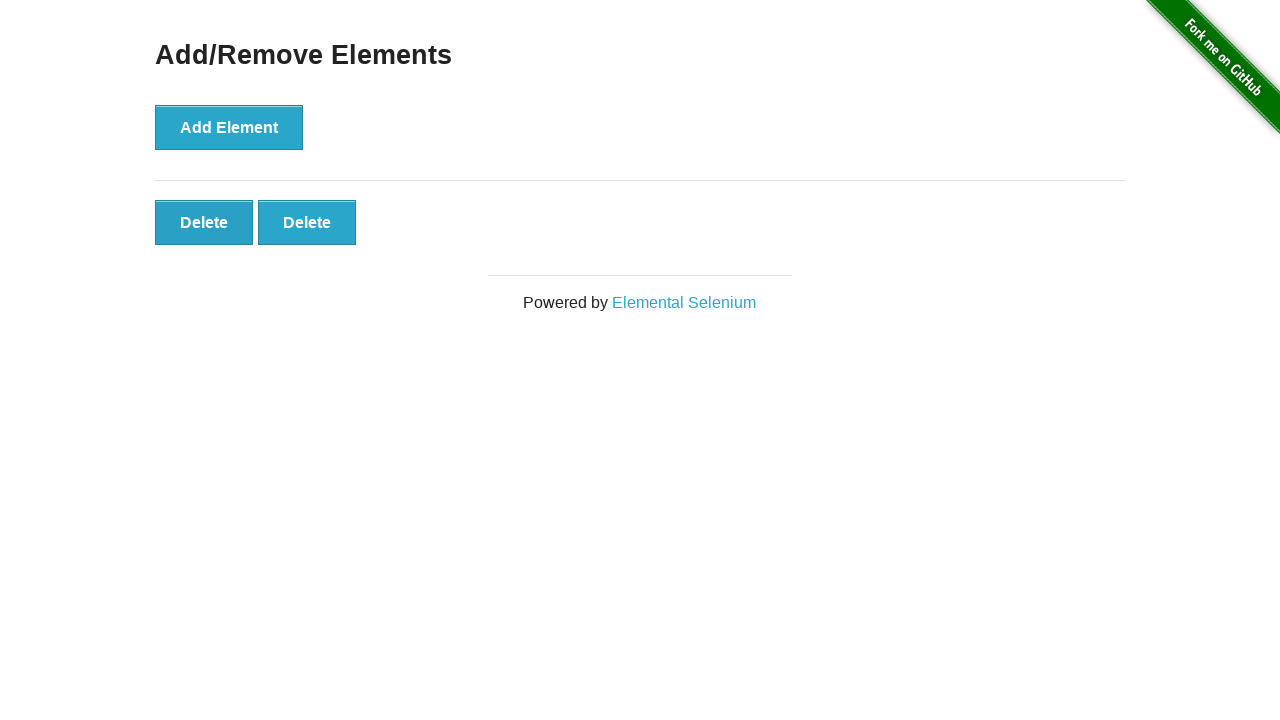

Clicked delete button (iteration 9/10) at (204, 222) on .added-manually >> nth=0
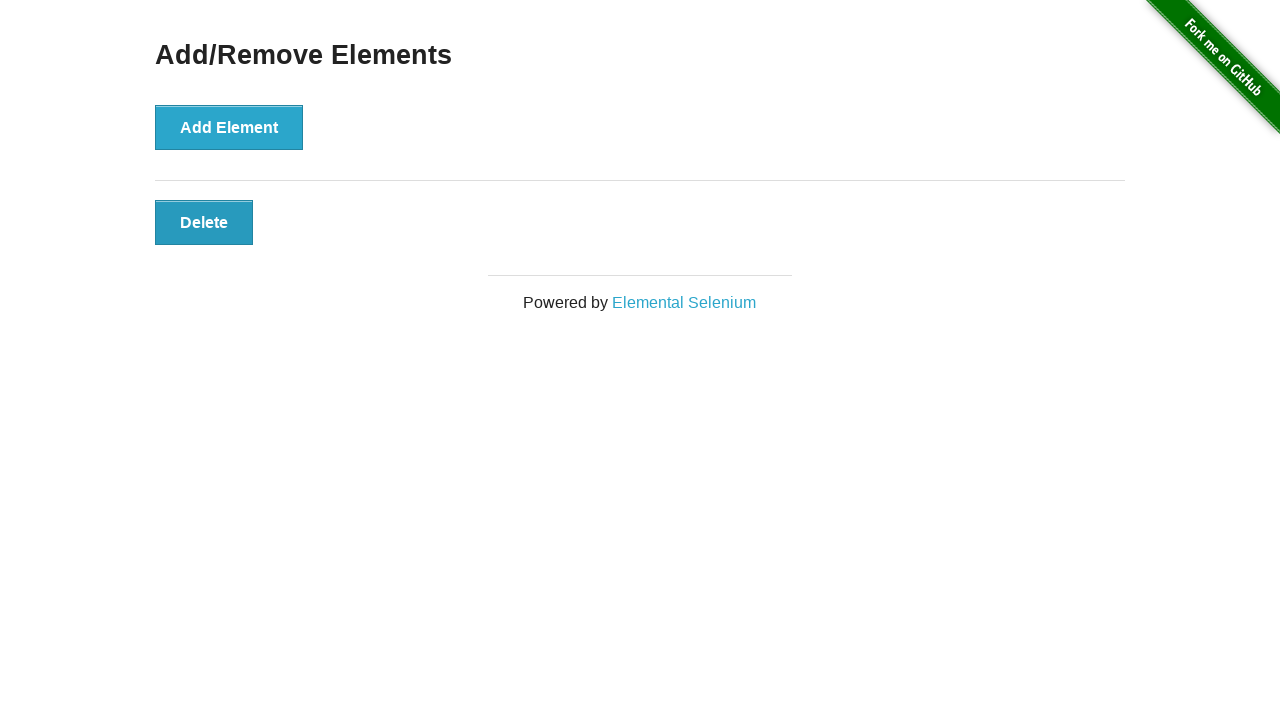

Clicked delete button (iteration 10/10) at (204, 222) on .added-manually >> nth=0
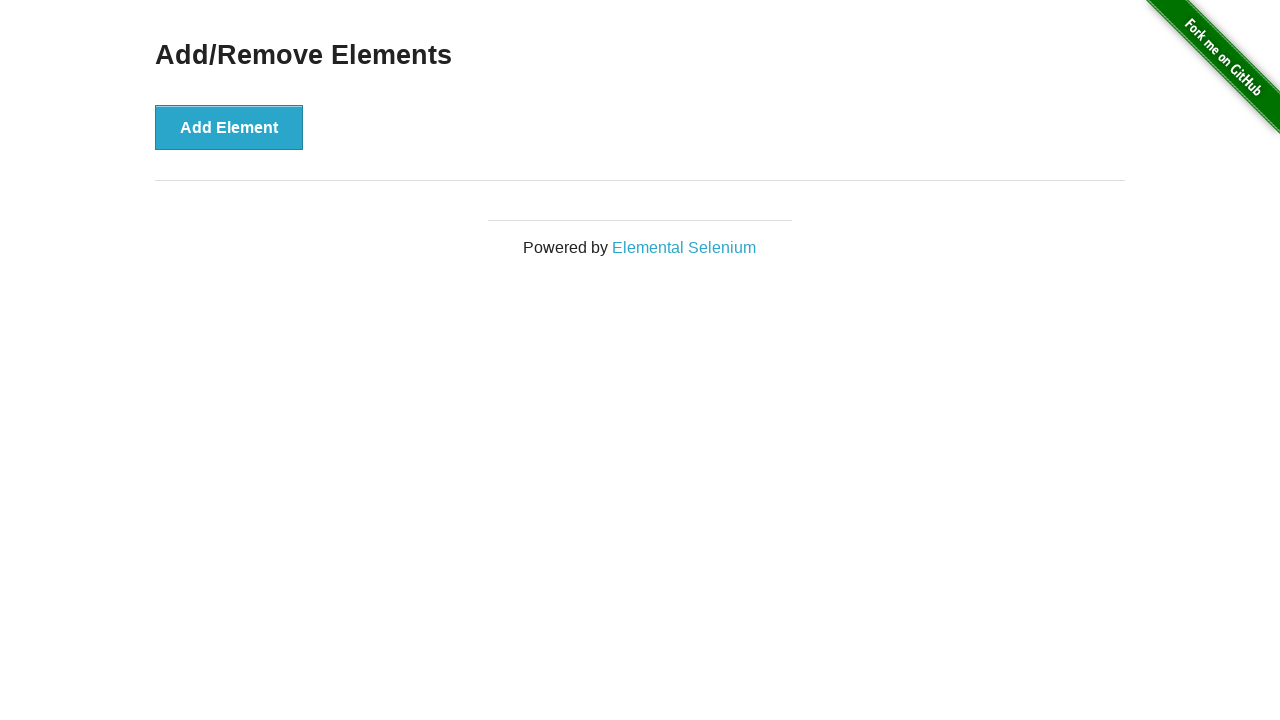

Verified that all delete buttons were removed
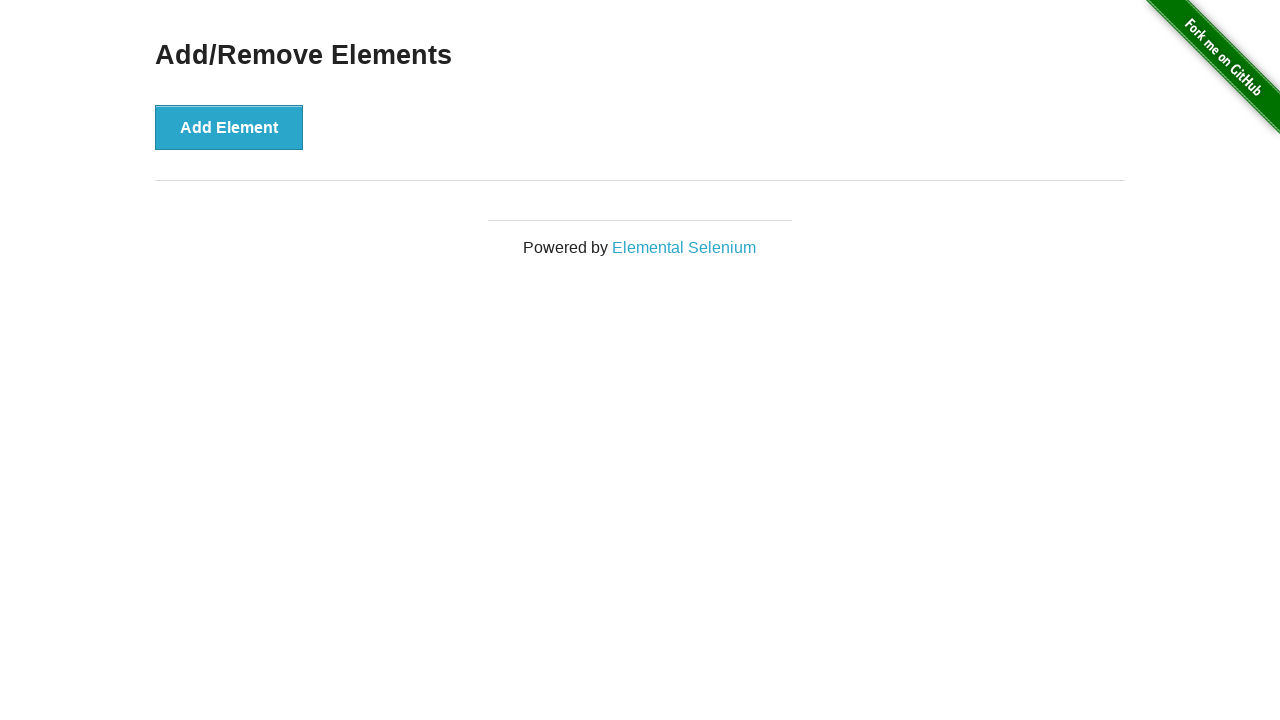

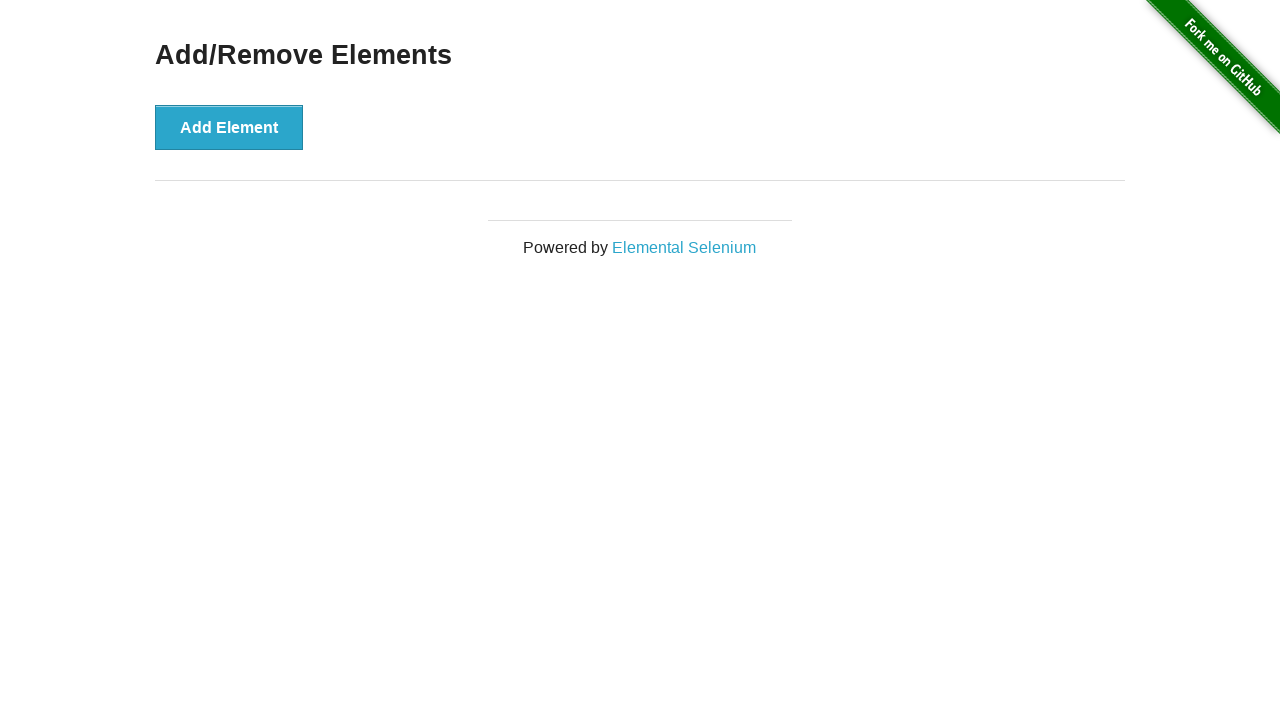